Clicks on the Elements button on the DemoQA homepage

Starting URL: https://demoqa.com

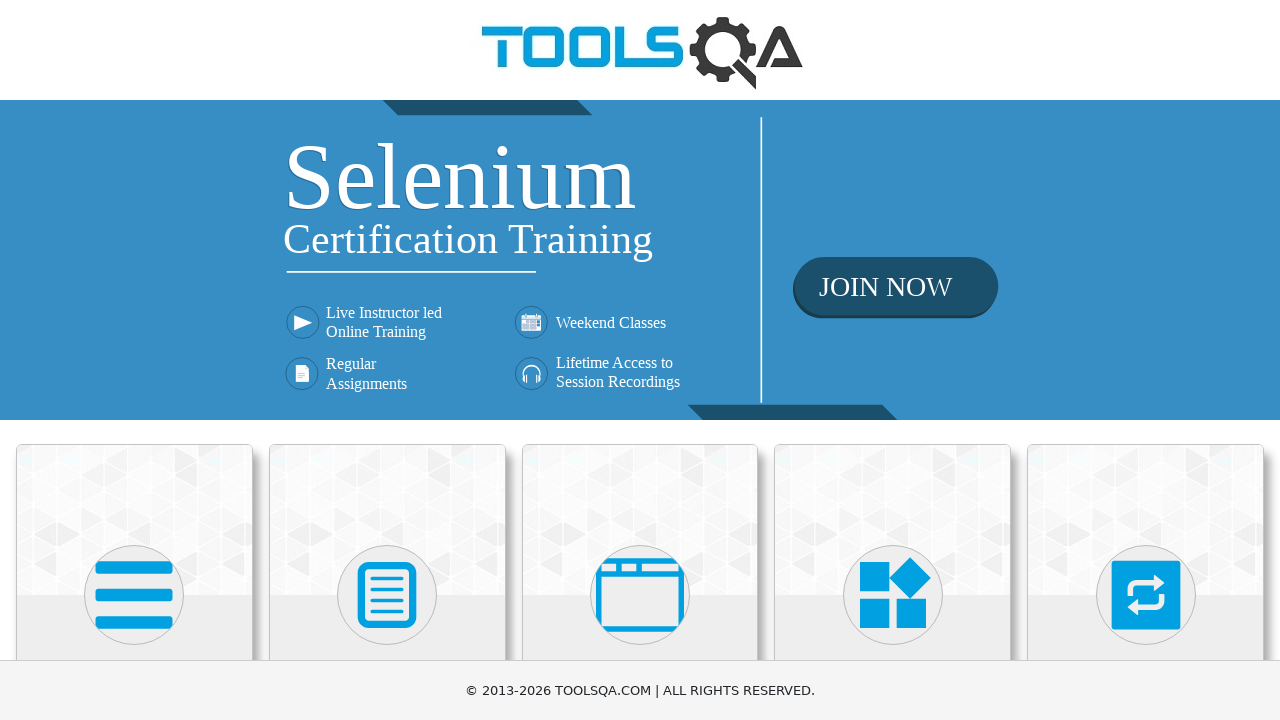

Navigated to DemoQA homepage
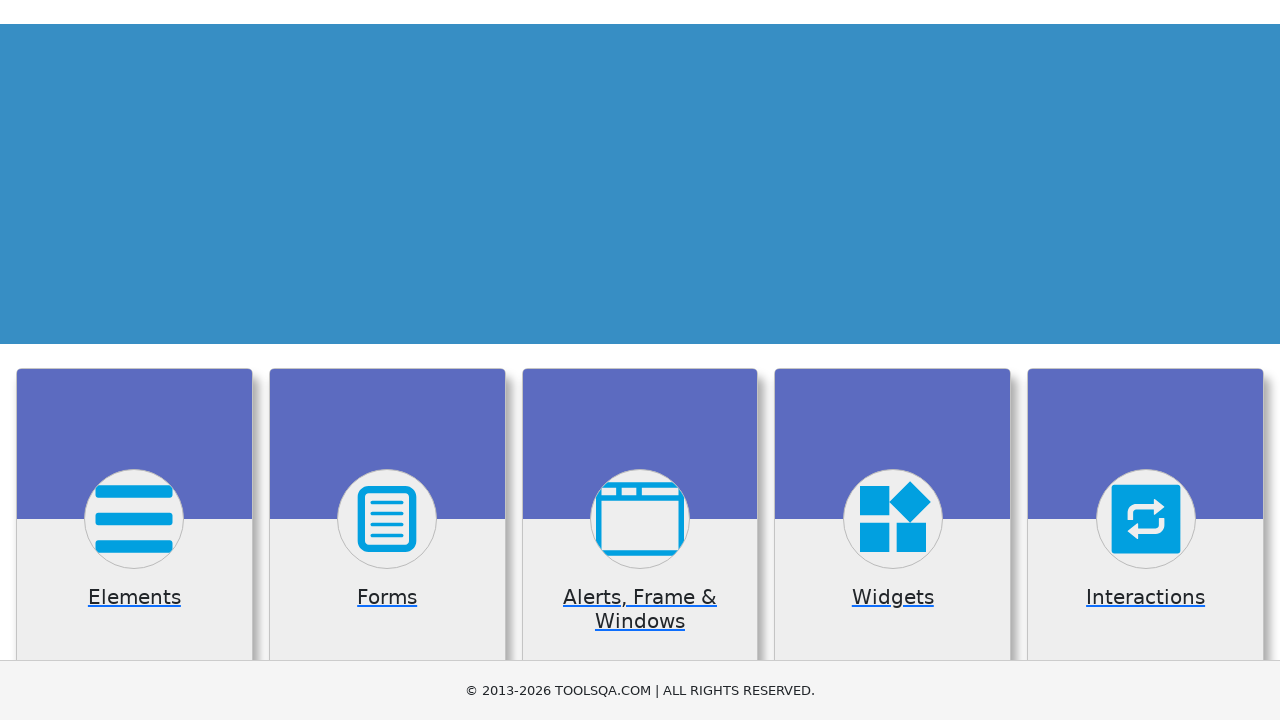

Clicked on the Elements button at (134, 360) on text=Elements
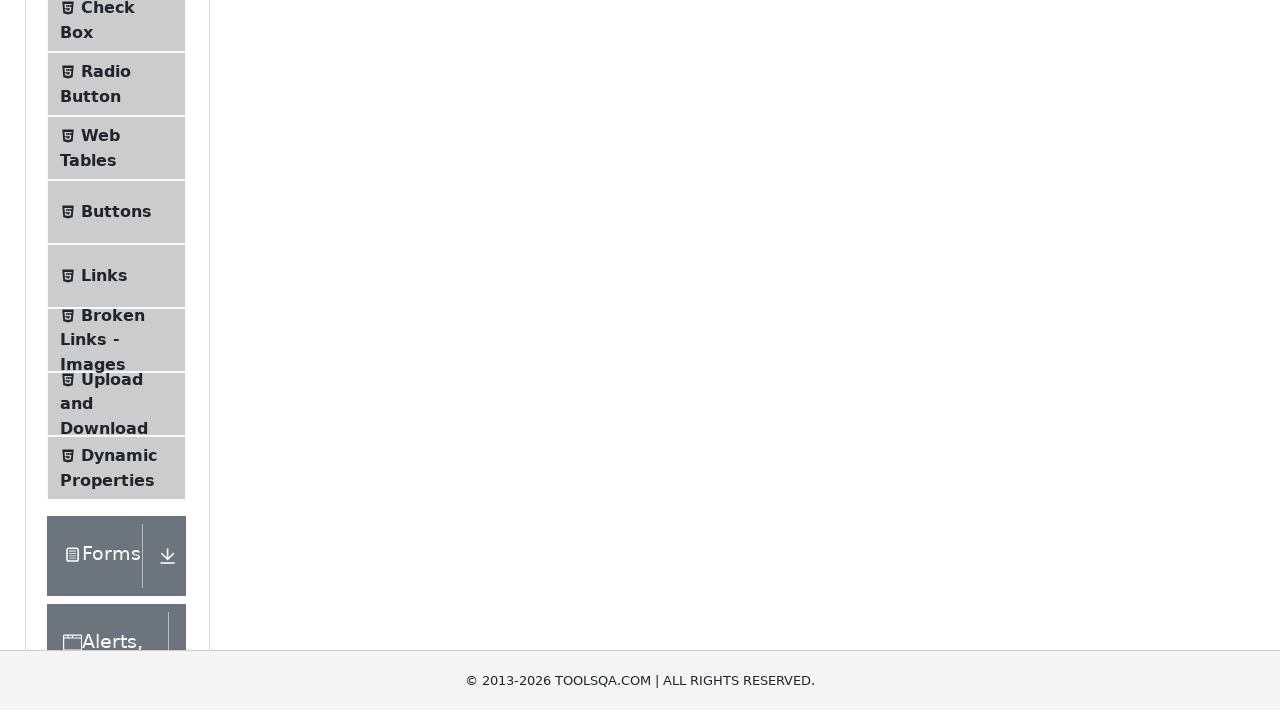

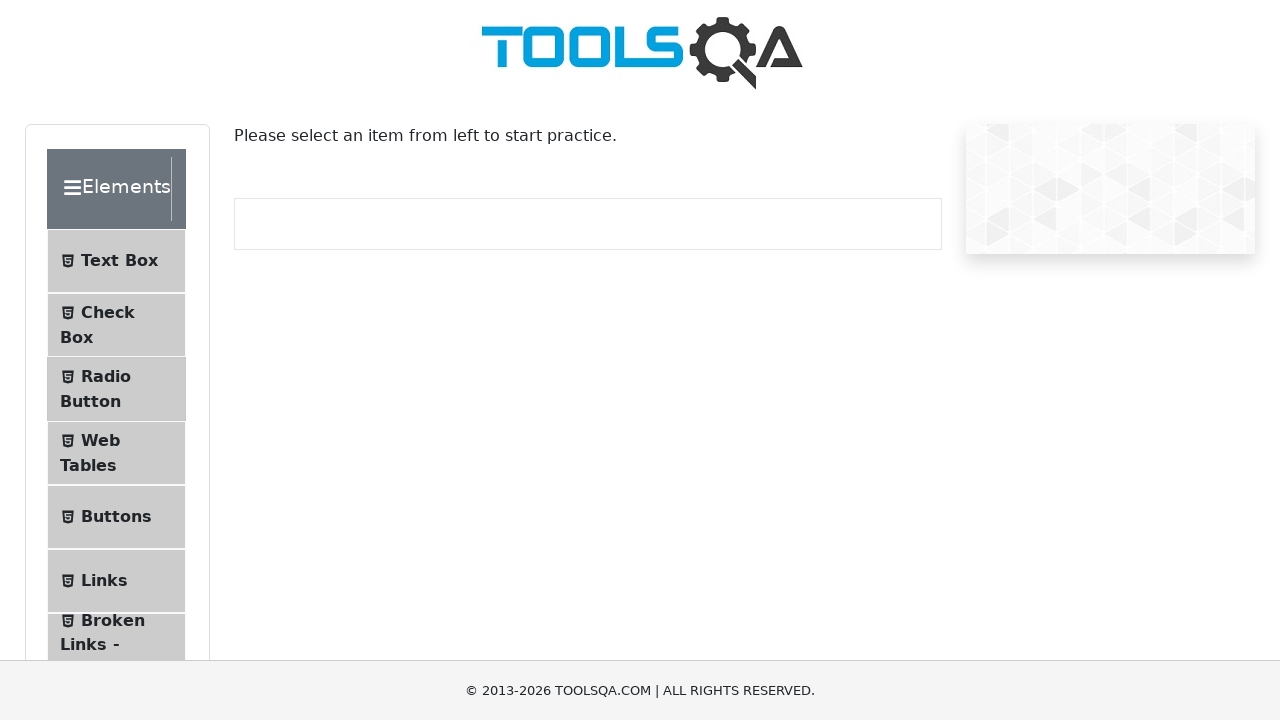